Unit test that verifies Python.org search functionality by searching for "pycon" and asserting results are found

Starting URL: http://www.python.org

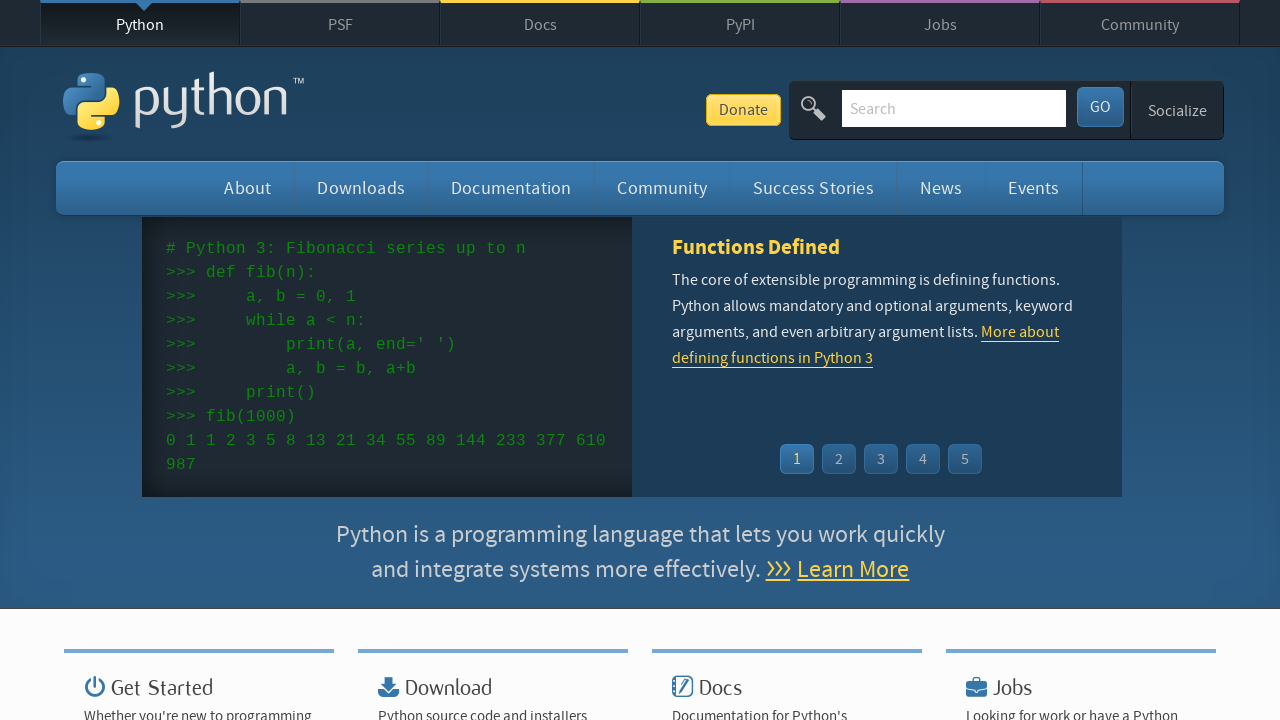

Verified page title contains 'Python'
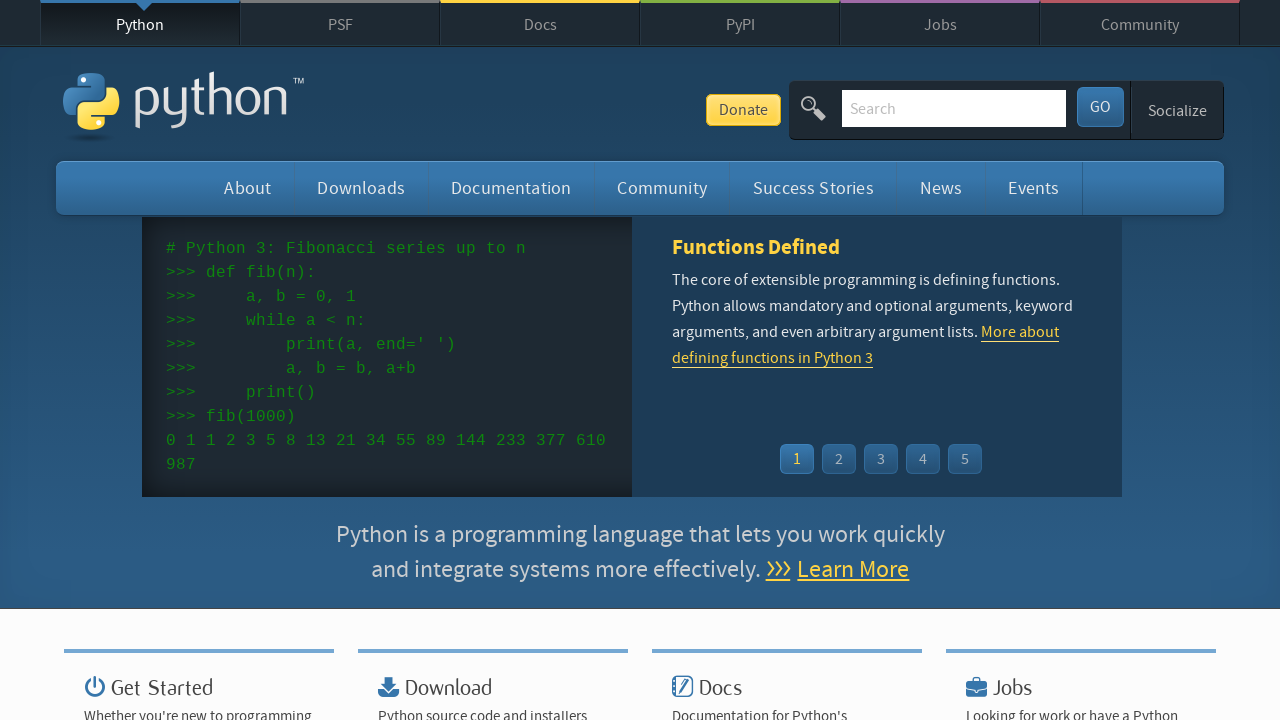

Filled search box with 'pycon' on input[name='q']
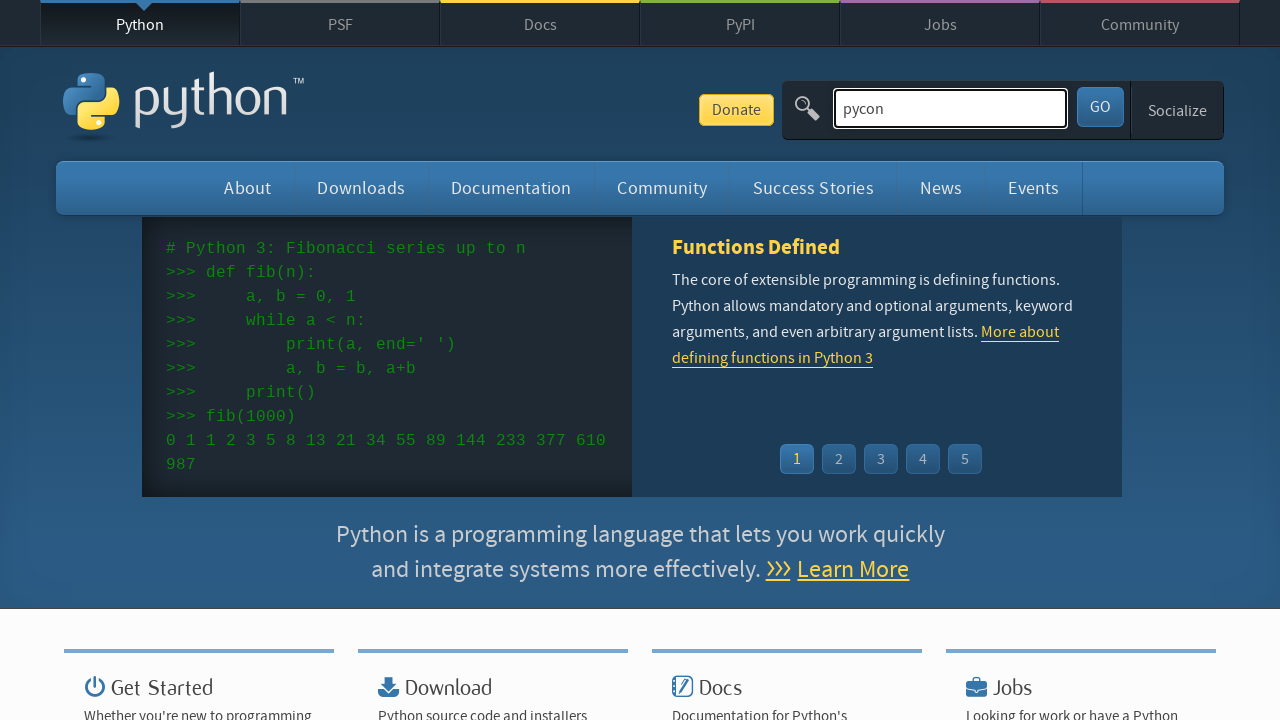

Pressed Enter to submit search on input[name='q']
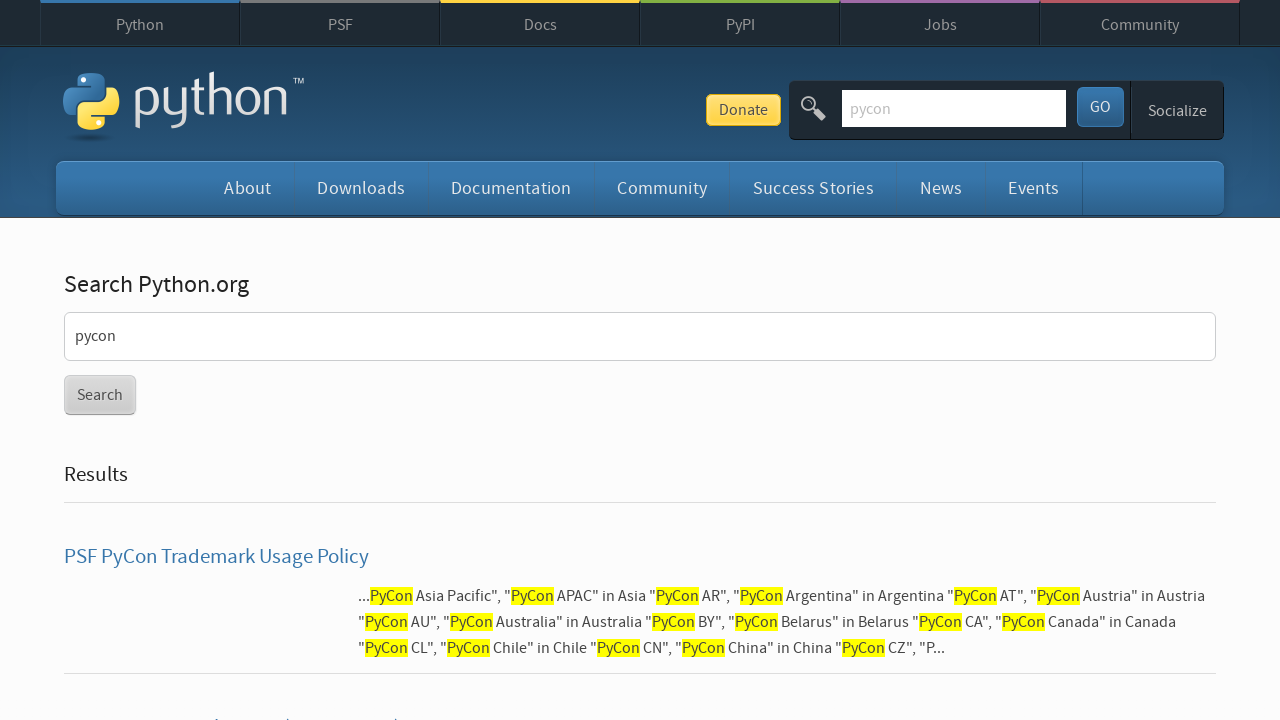

Waited for page to fully load
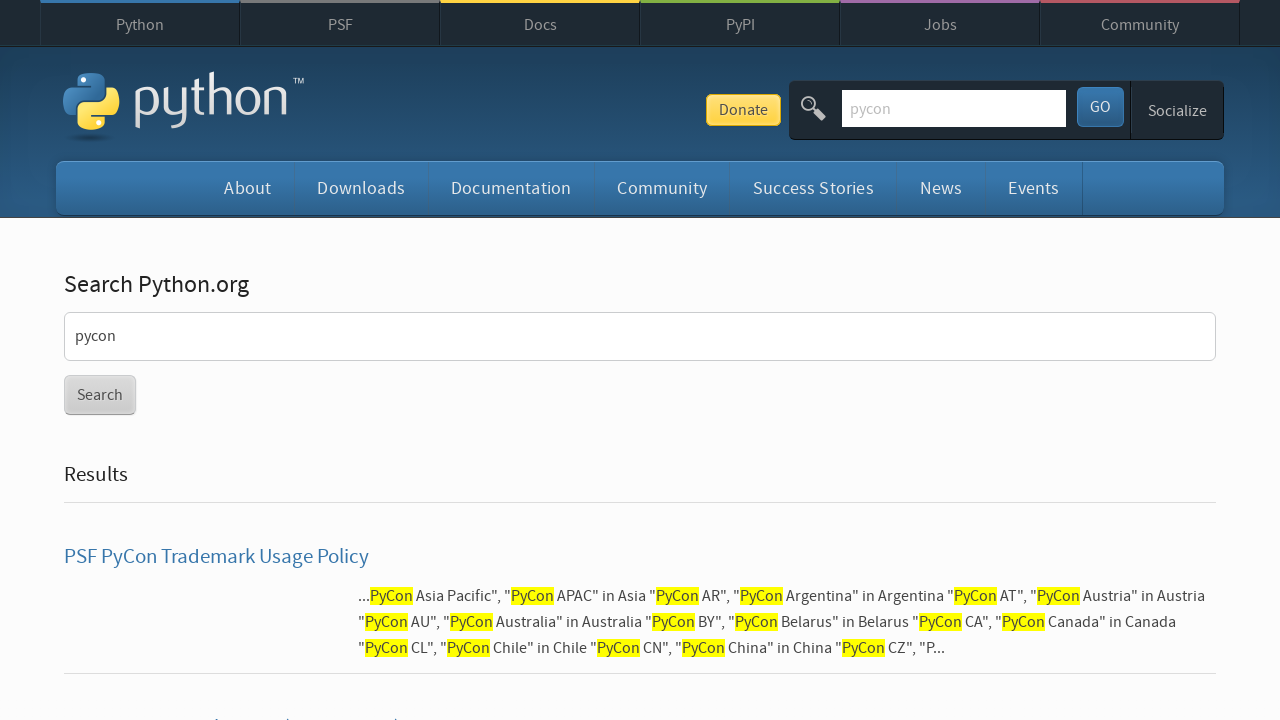

Verified search results are found (no 'No results found' message)
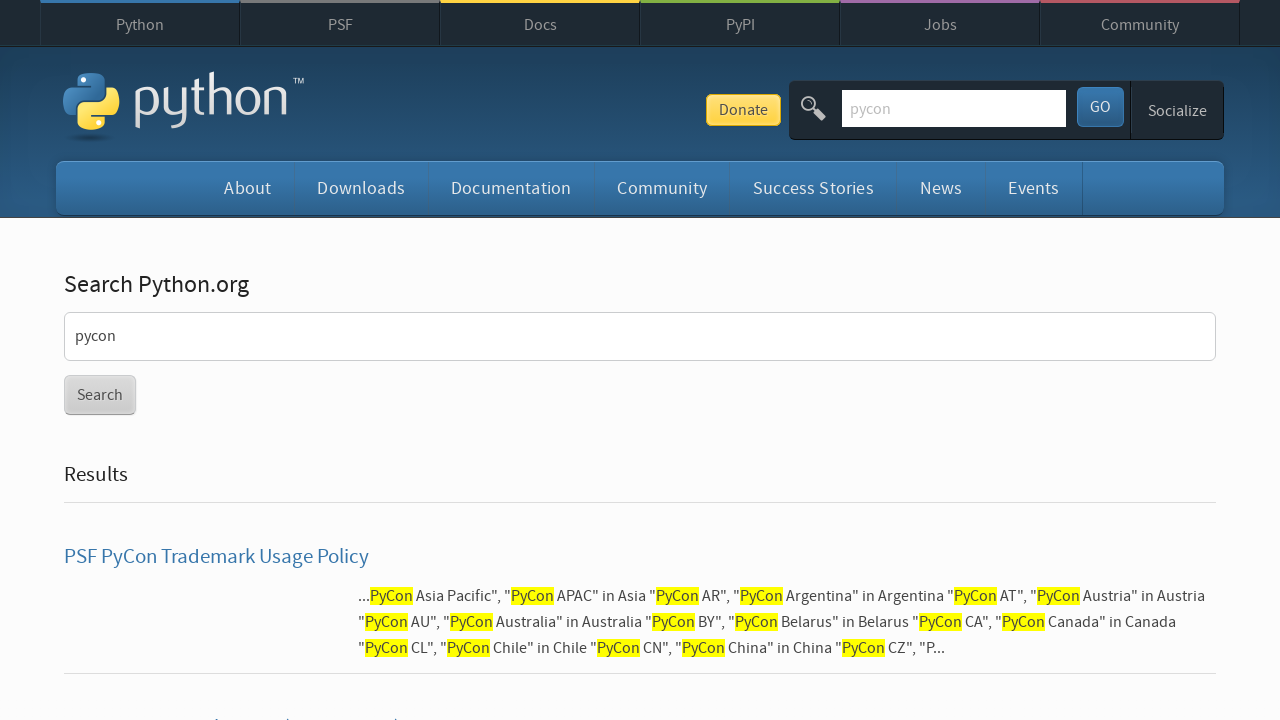

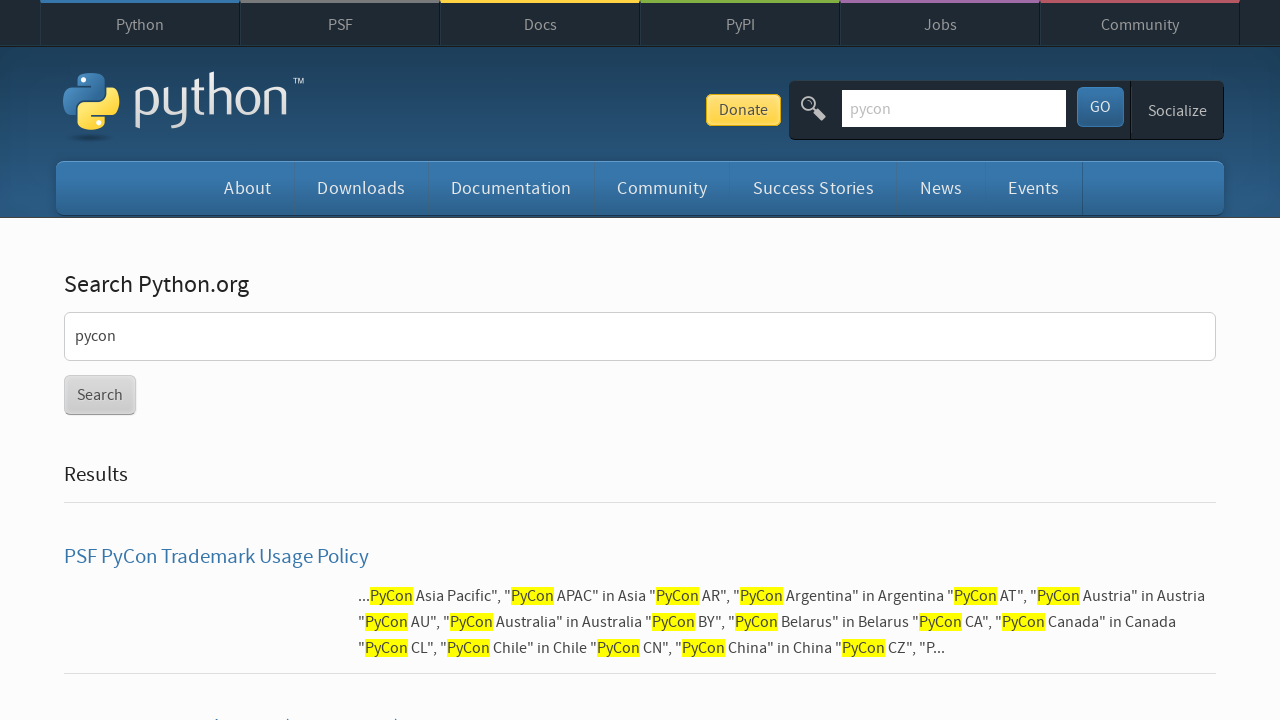